Tests a form validation by entering an address and postal code, submitting the form, and verifying that the postal code error is displayed while the address error is not displayed.

Starting URL: https://elenarivero.github.io/ejercicio1/index.html

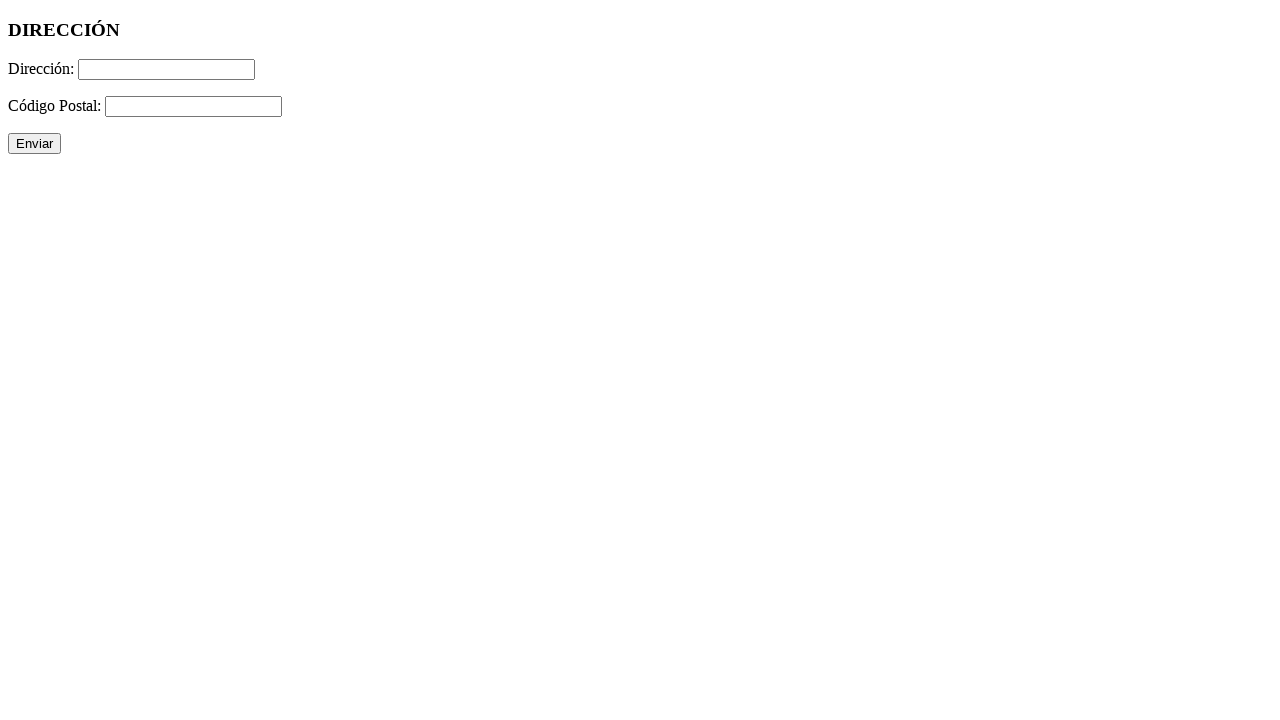

Navigated to form validation exercise page
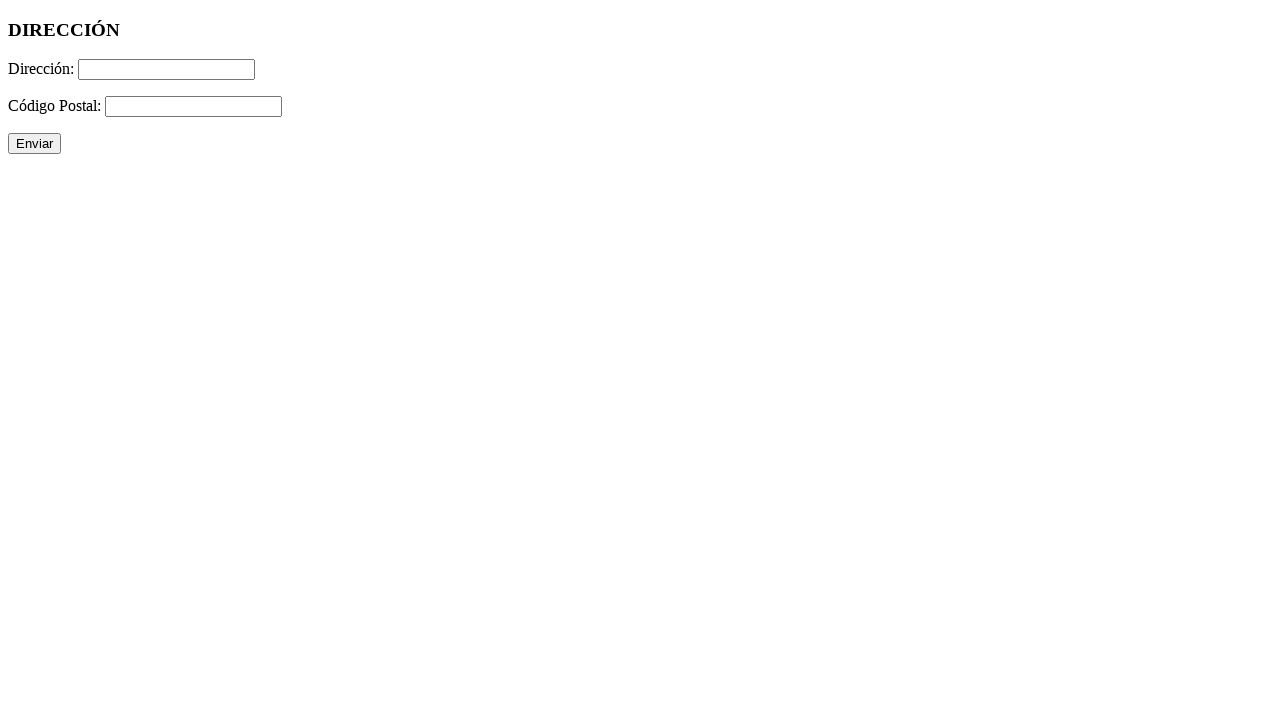

Filled address field with 'Calle Mayor 15' on #direccion
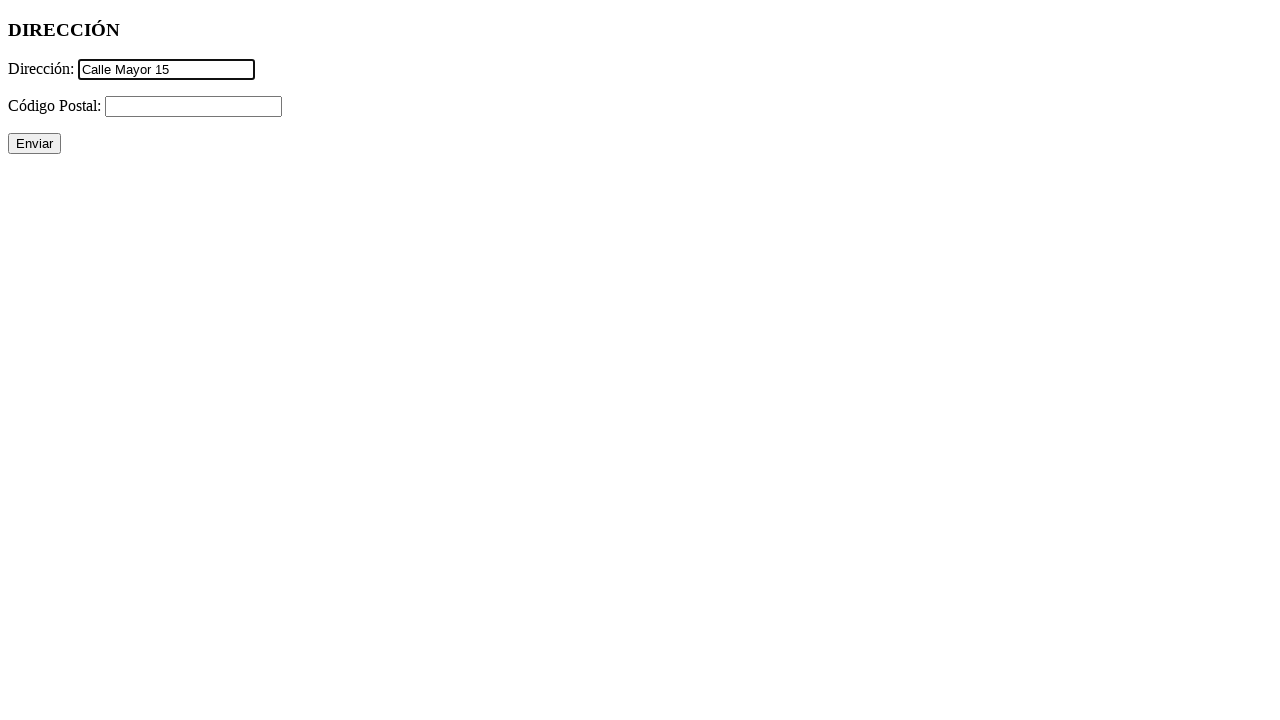

Filled postal code field with '123' (invalid format) on #cp
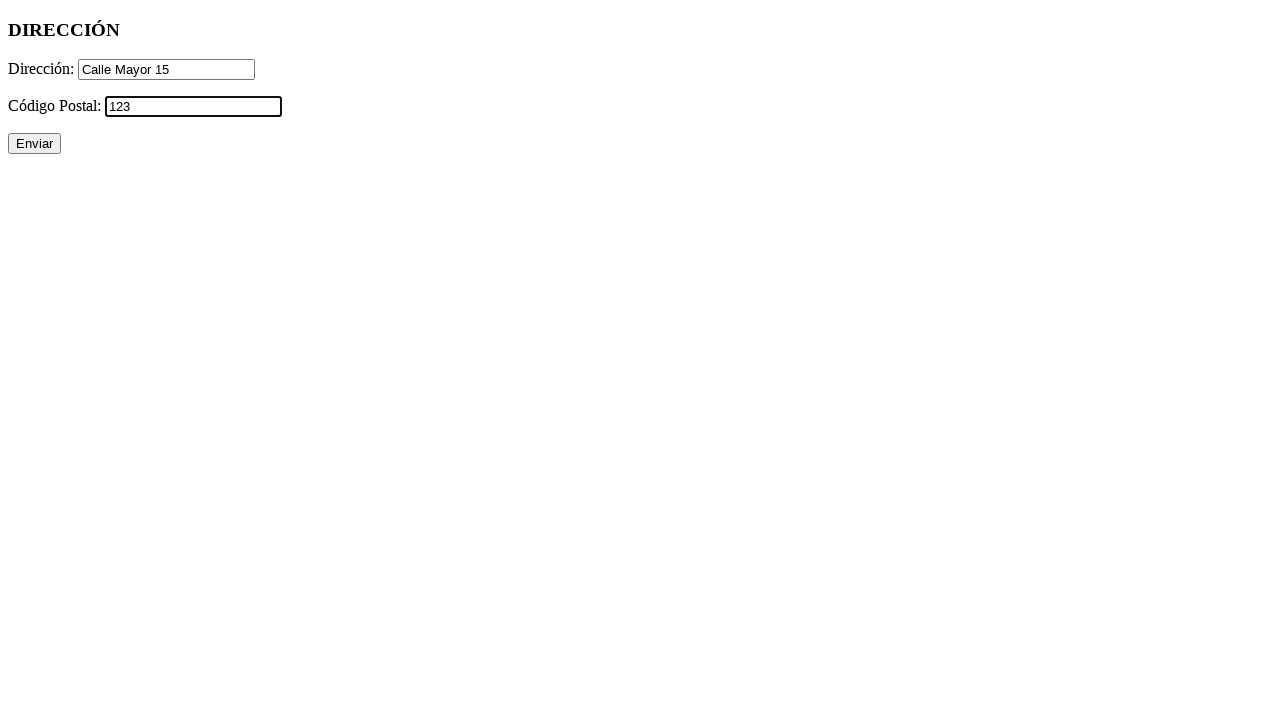

Clicked submit button to validate form at (34, 144) on #enviar
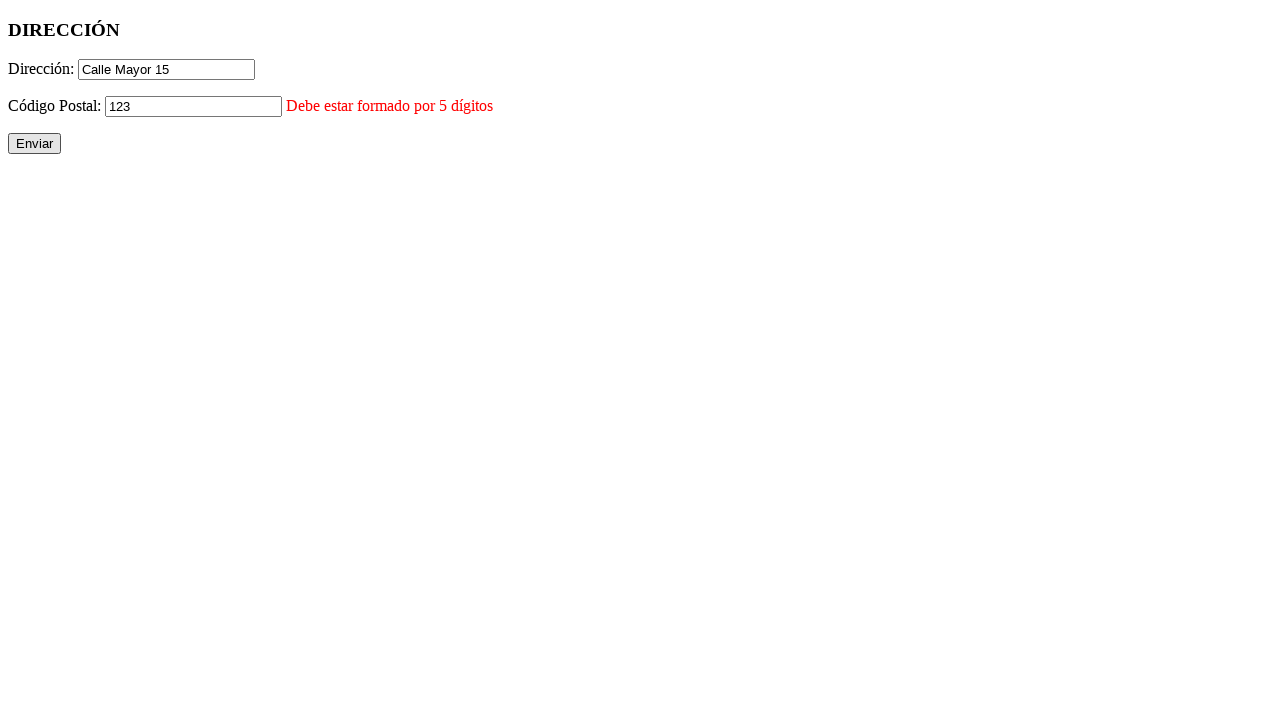

Postal code error message is now visible
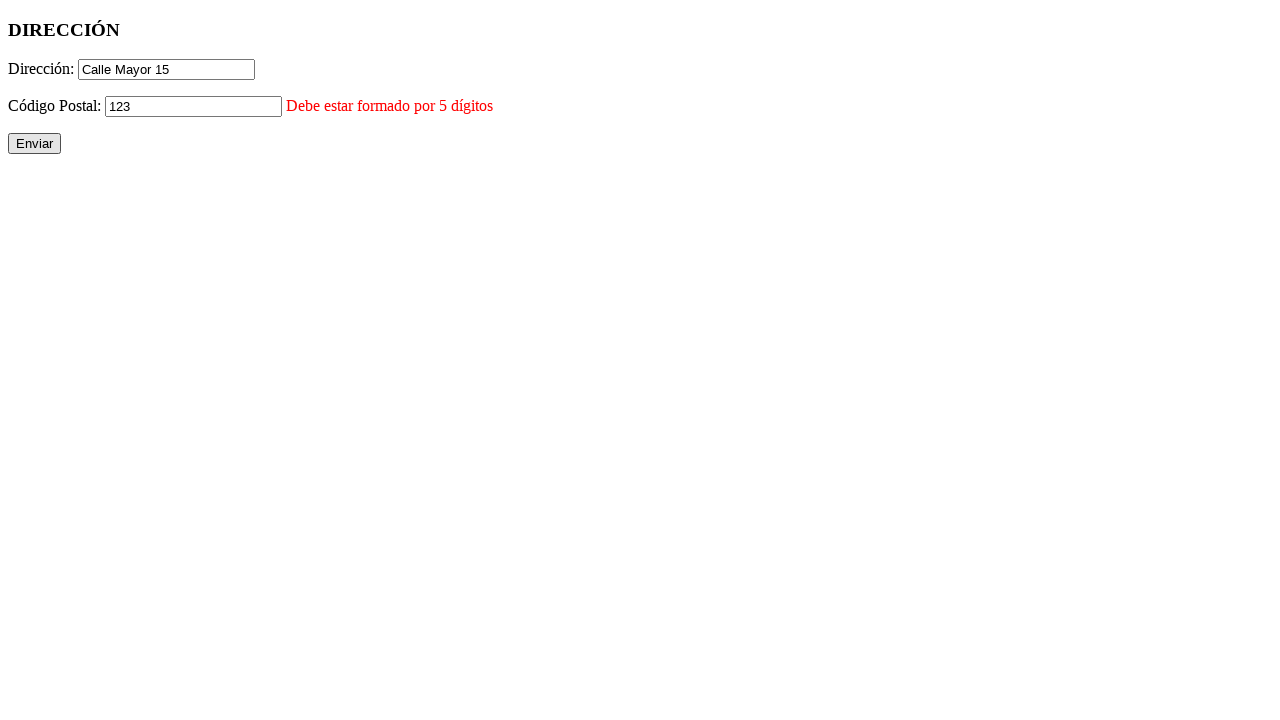

Verified that address error is not displayed
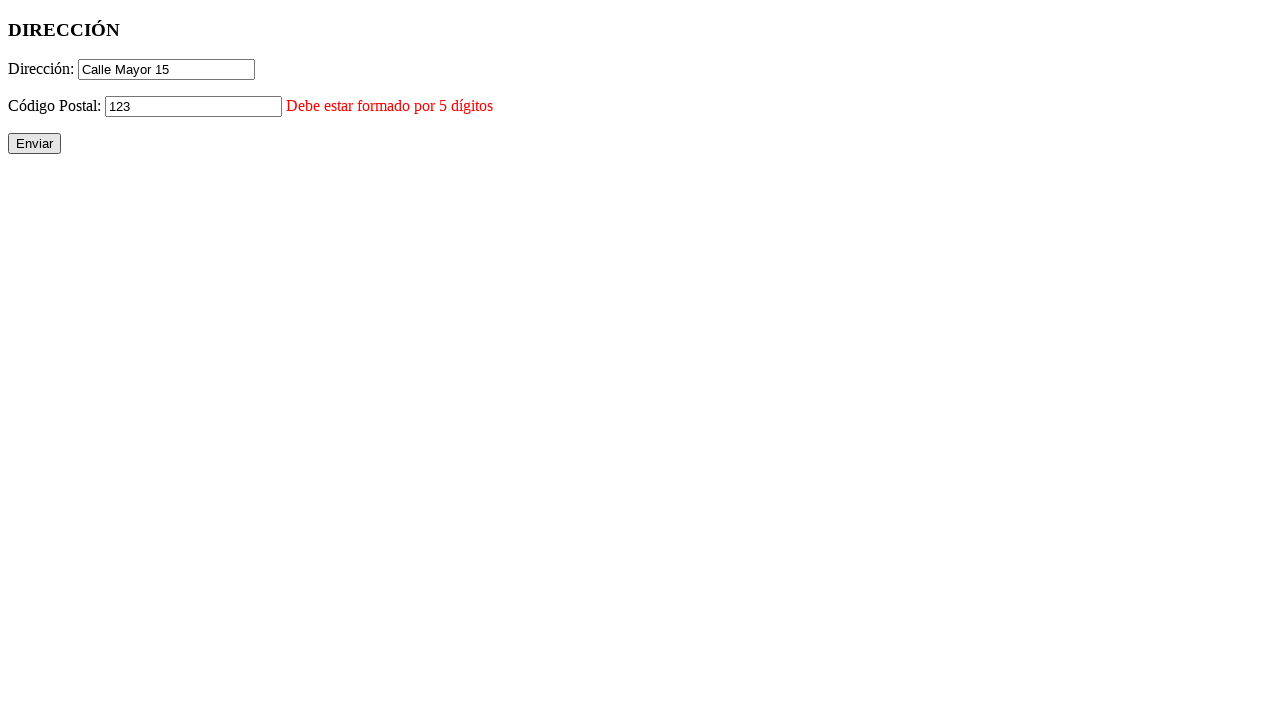

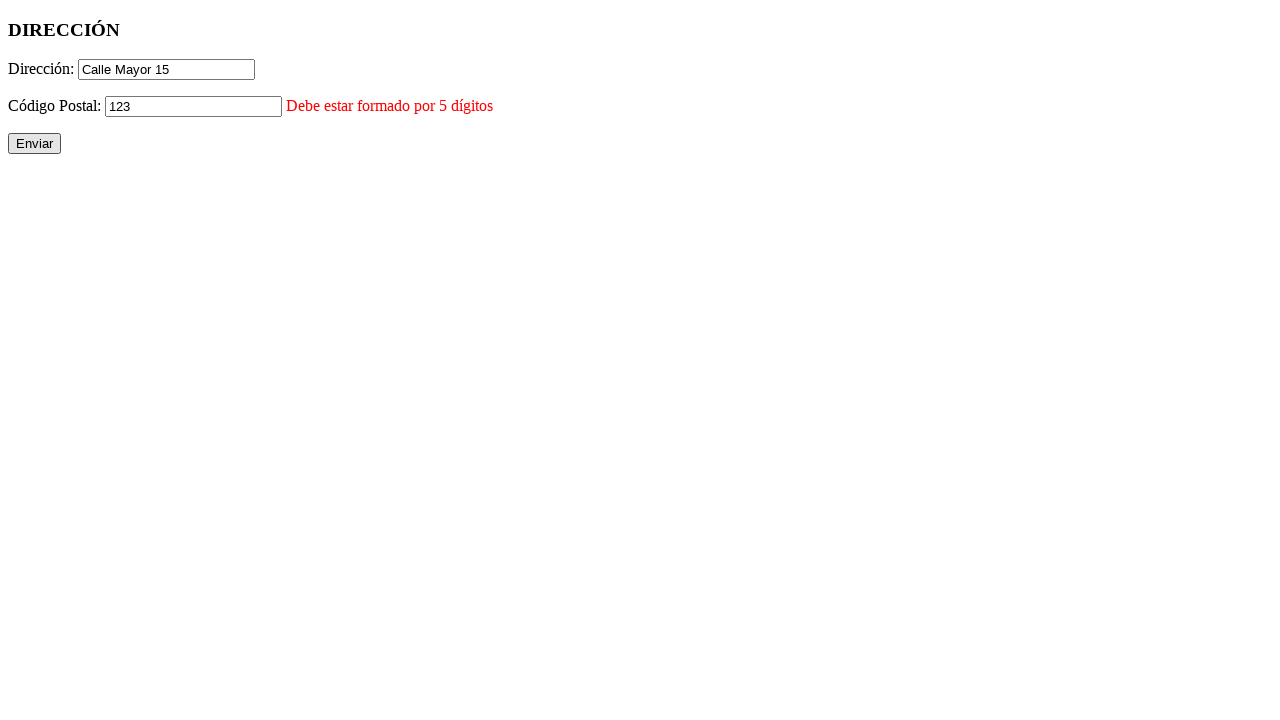